Navigates to Rahul Shetty Academy website and verifies the page loads by checking the page title

Starting URL: https://rahulshettyacademy.com

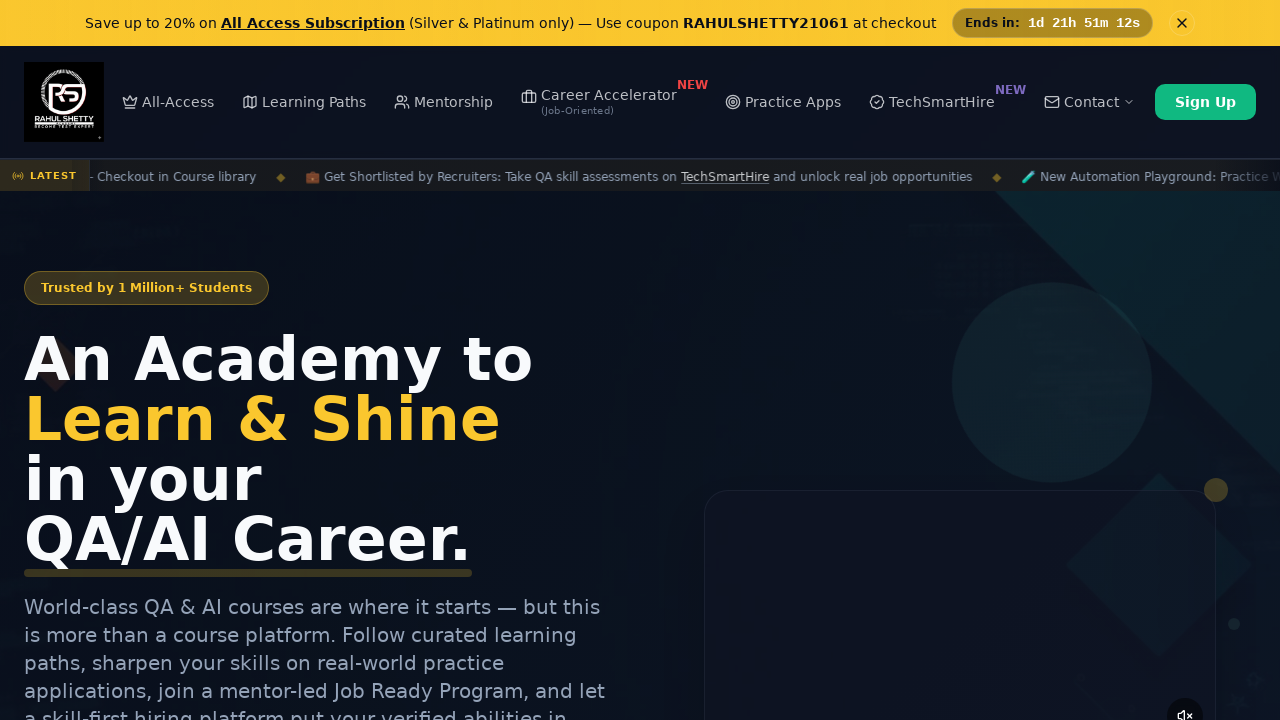

Waited for page to fully load (domcontentloaded state)
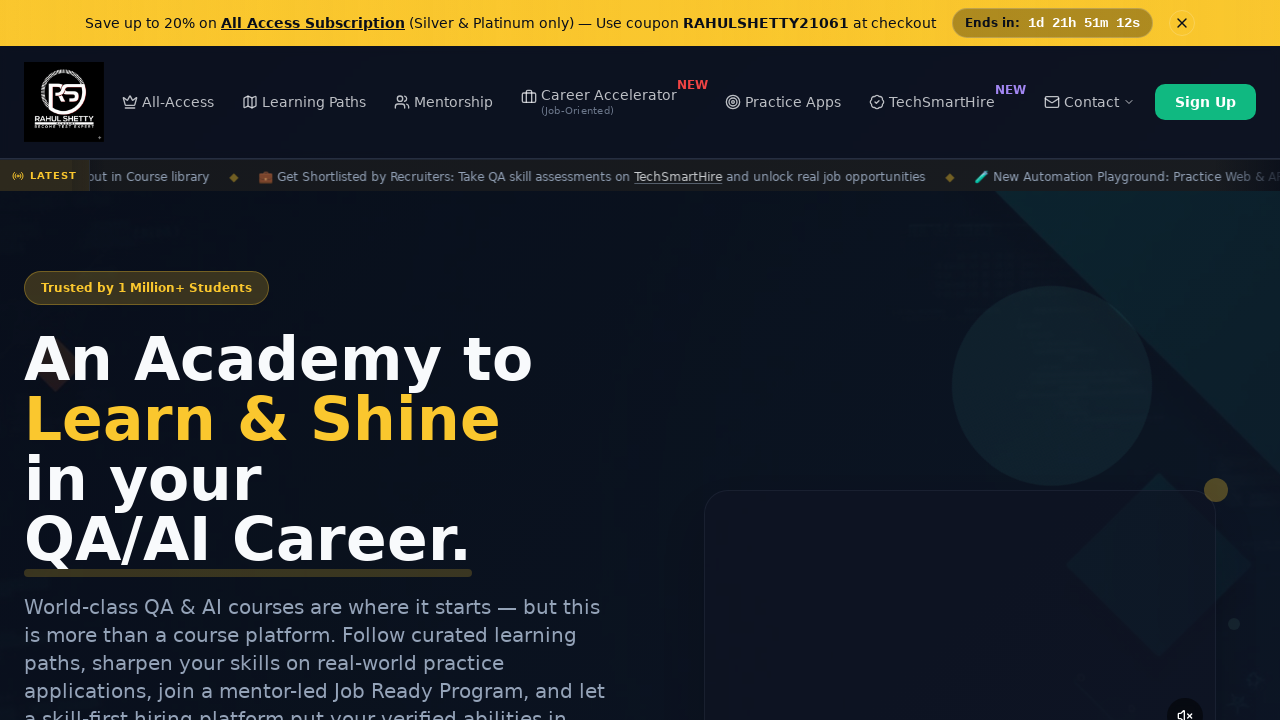

Retrieved page title: 'Rahul Shetty Academy | QA Automation, Playwright, AI Testing & Online Training'
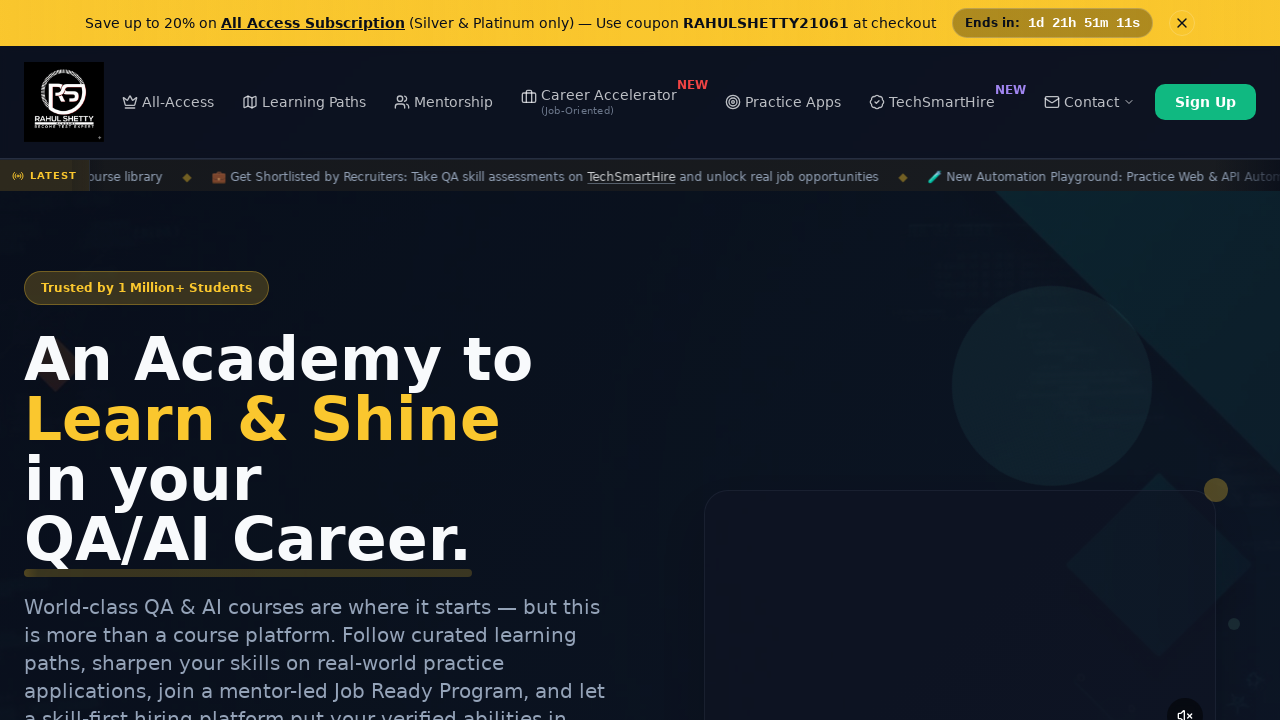

Verified that page title is not empty
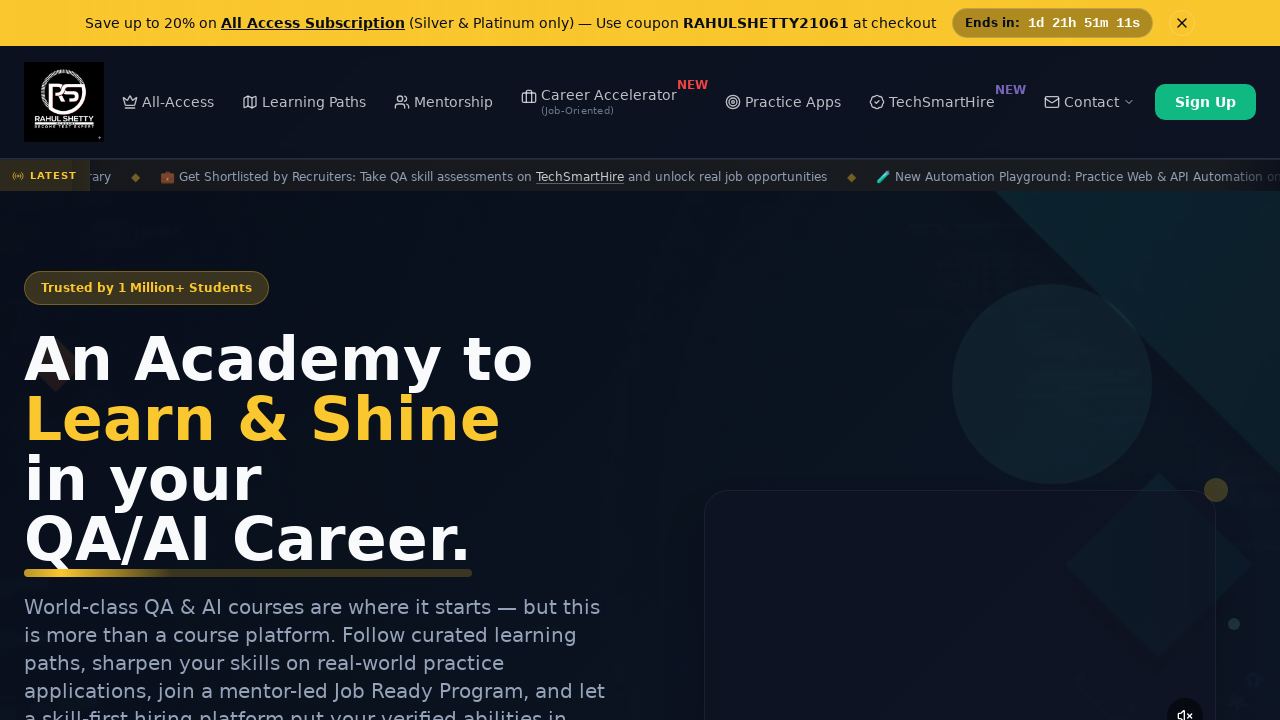

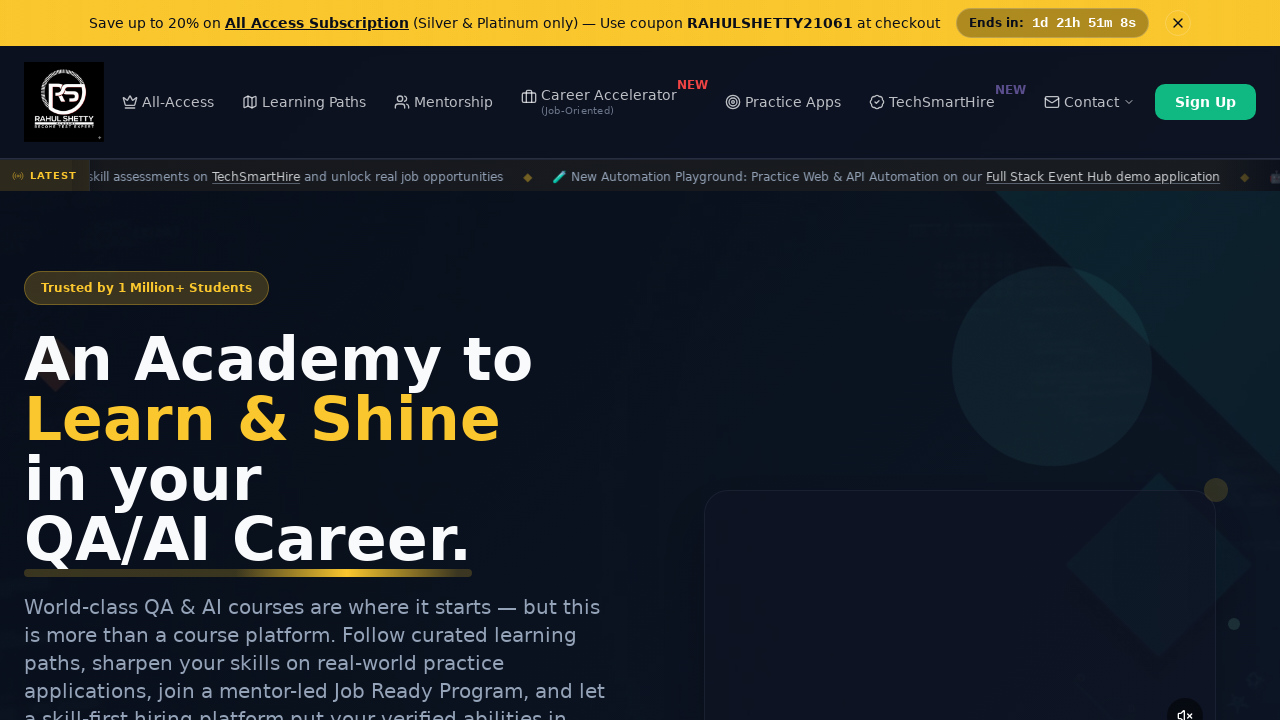